Tests unmarking todo items as complete by unchecking their checkboxes

Starting URL: https://demo.playwright.dev/todomvc

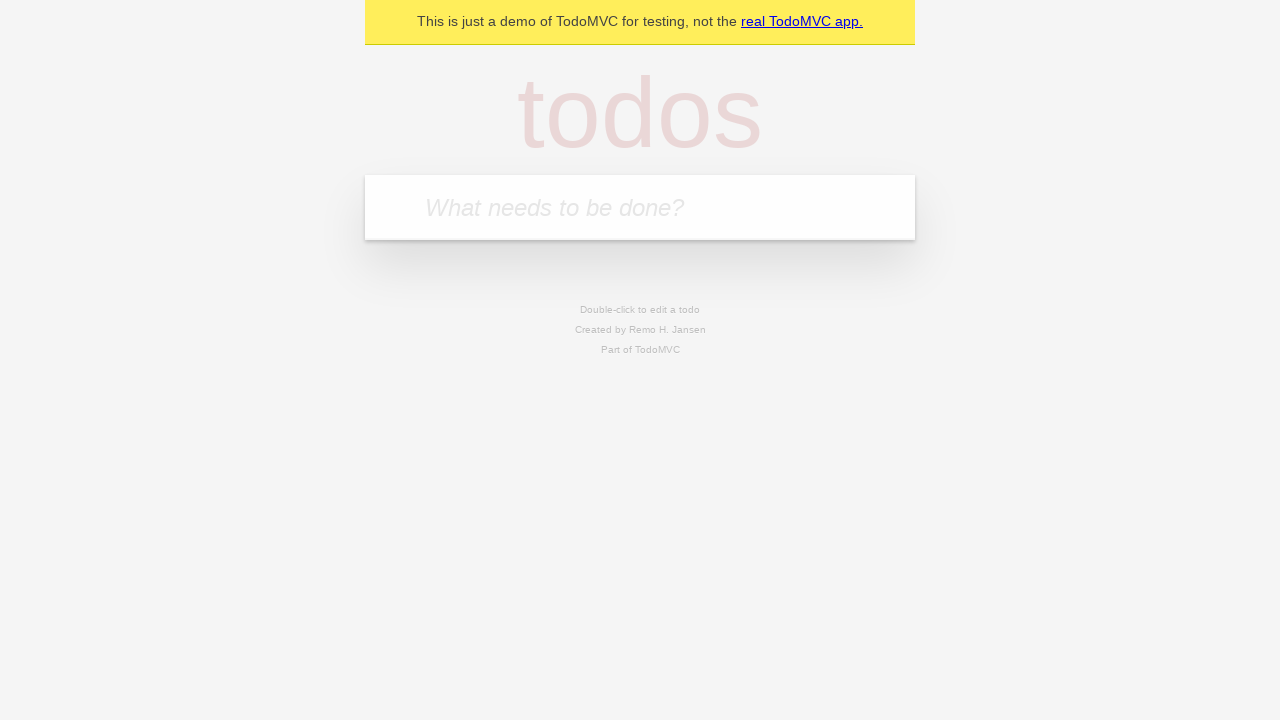

Filled input field with 'buy some cheese' on internal:attr=[placeholder="What needs to be done?"i]
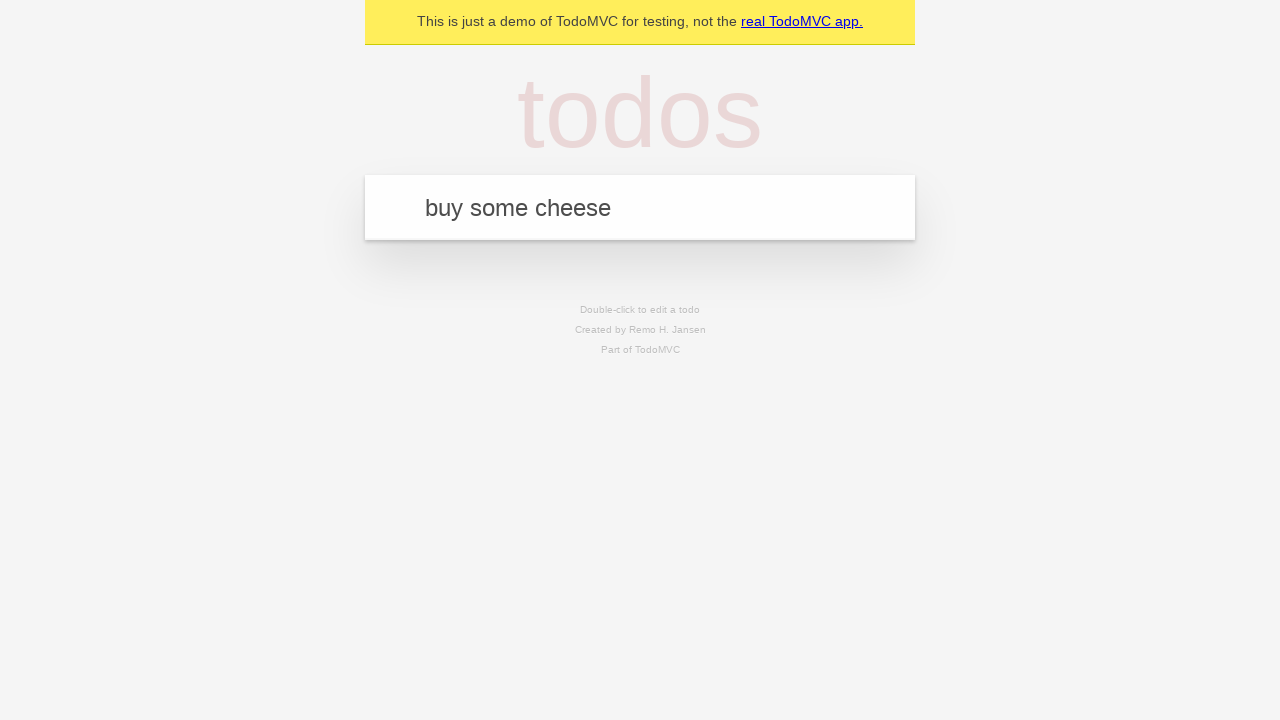

Pressed Enter to create first todo item on internal:attr=[placeholder="What needs to be done?"i]
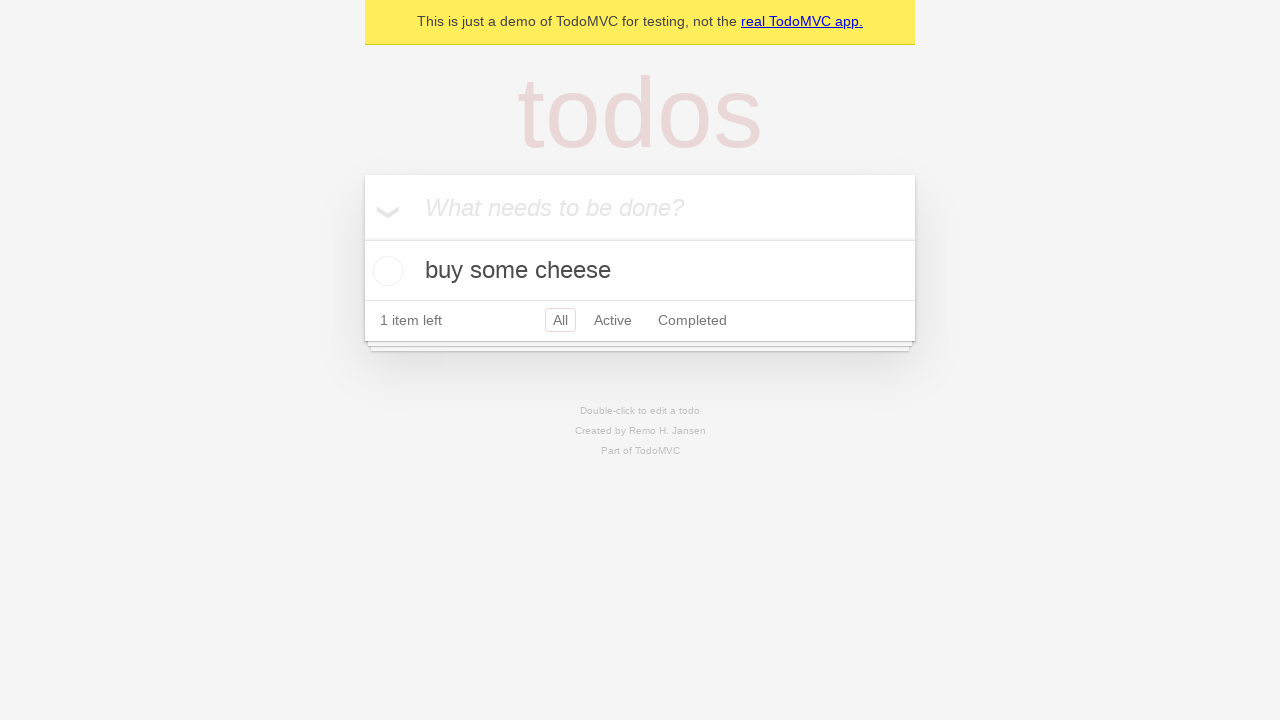

Filled input field with 'feed the cat' on internal:attr=[placeholder="What needs to be done?"i]
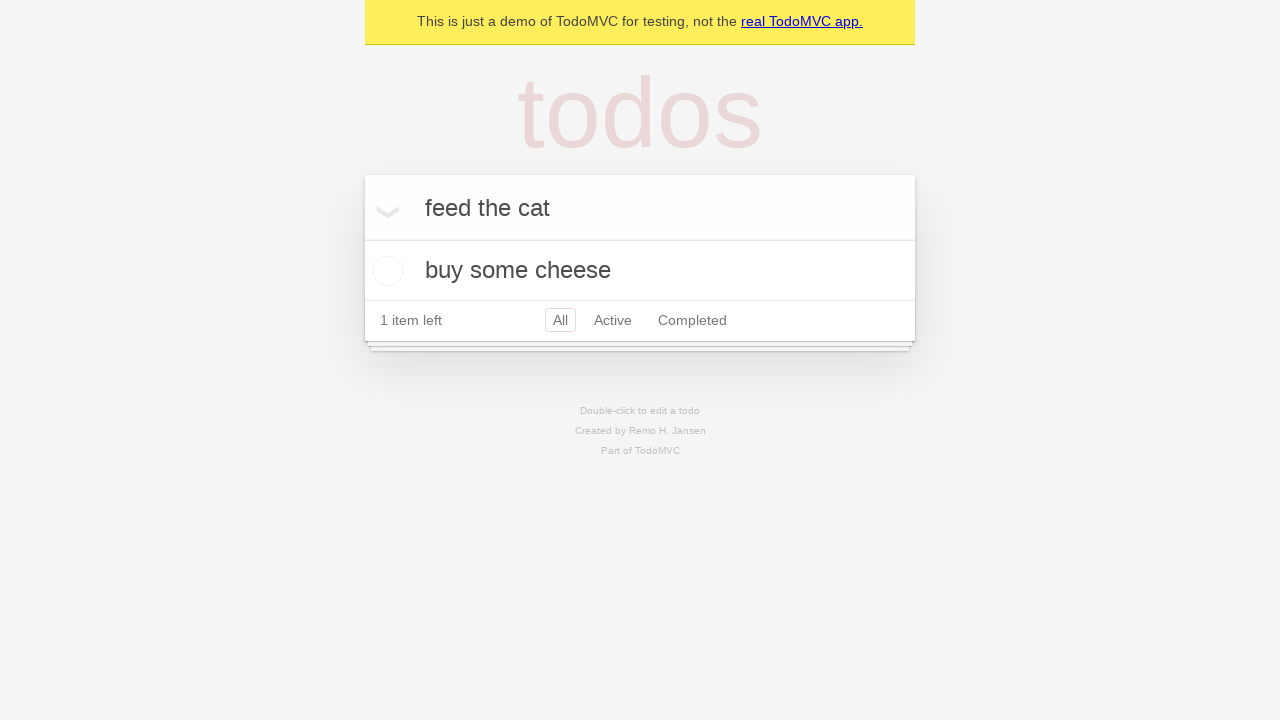

Pressed Enter to create second todo item on internal:attr=[placeholder="What needs to be done?"i]
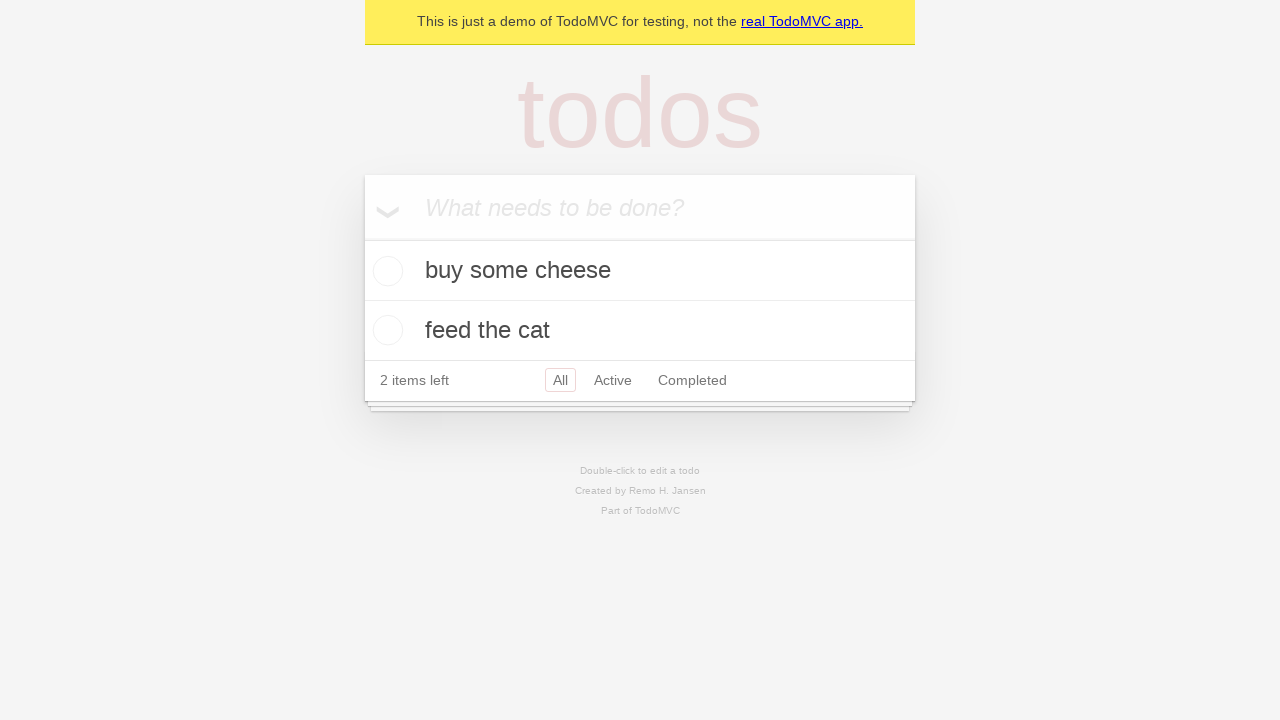

Checked the checkbox for the first todo item at (385, 271) on internal:testid=[data-testid="todo-item"s] >> nth=0 >> internal:role=checkbox
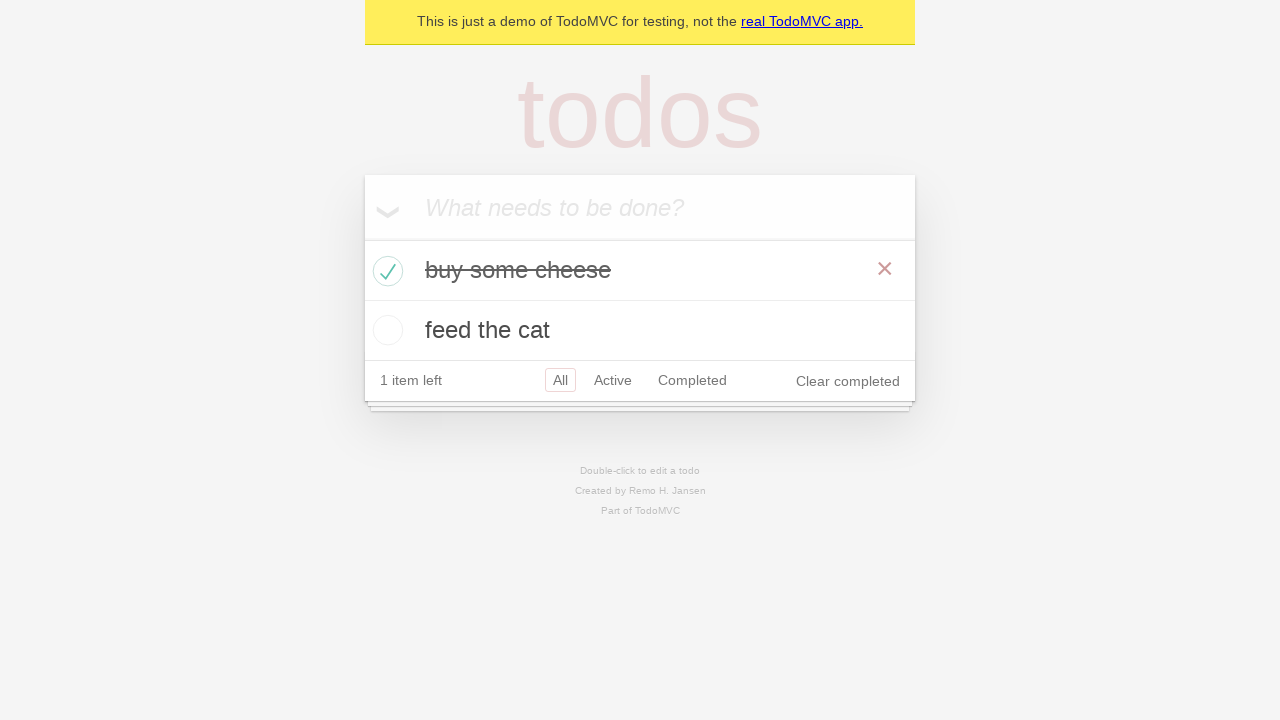

Unchecked the checkbox to mark first todo item as incomplete at (385, 271) on internal:testid=[data-testid="todo-item"s] >> nth=0 >> internal:role=checkbox
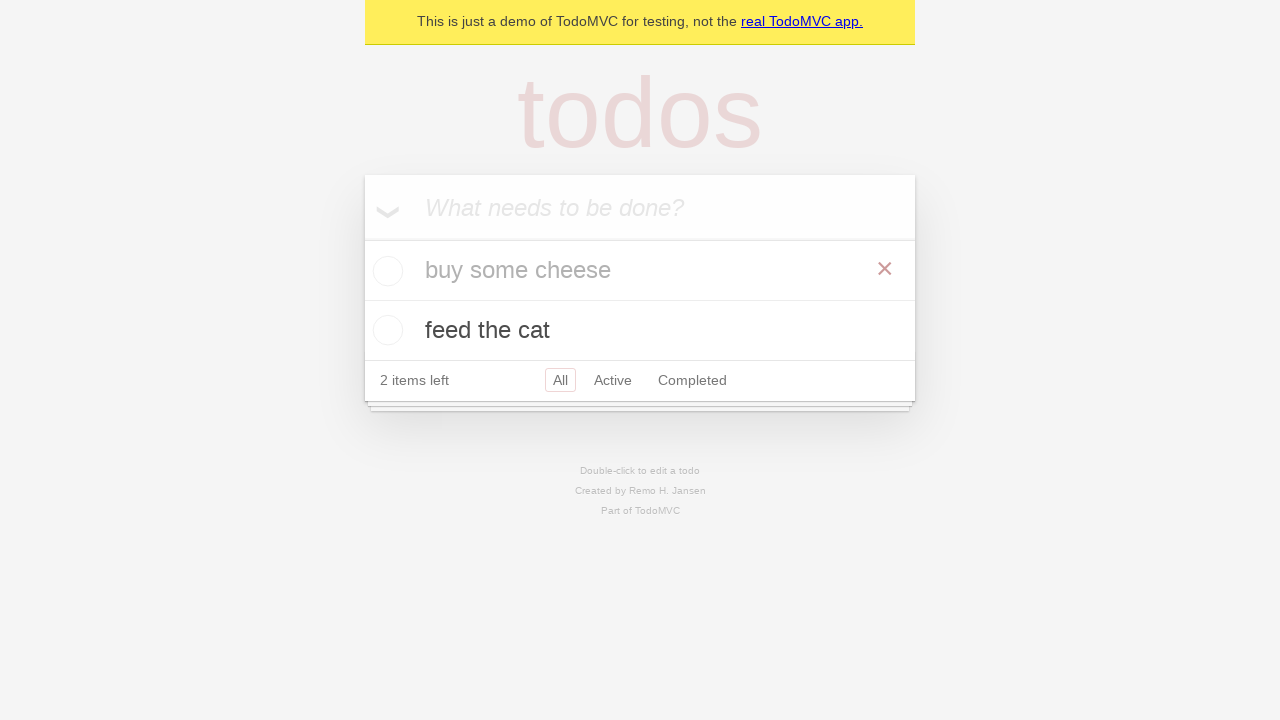

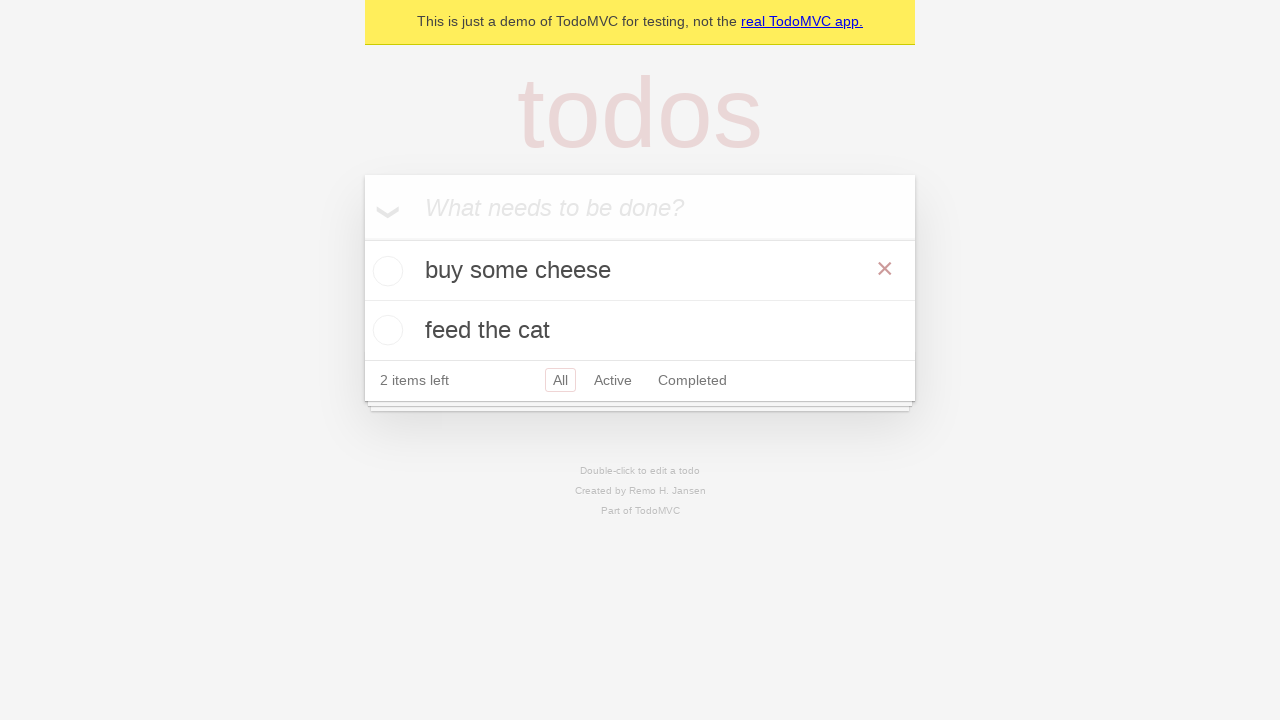